Tests non-searchable dynamic dropdown by clicking to open and selecting an option by text

Starting URL: https://demo.automationtesting.in/Register.html

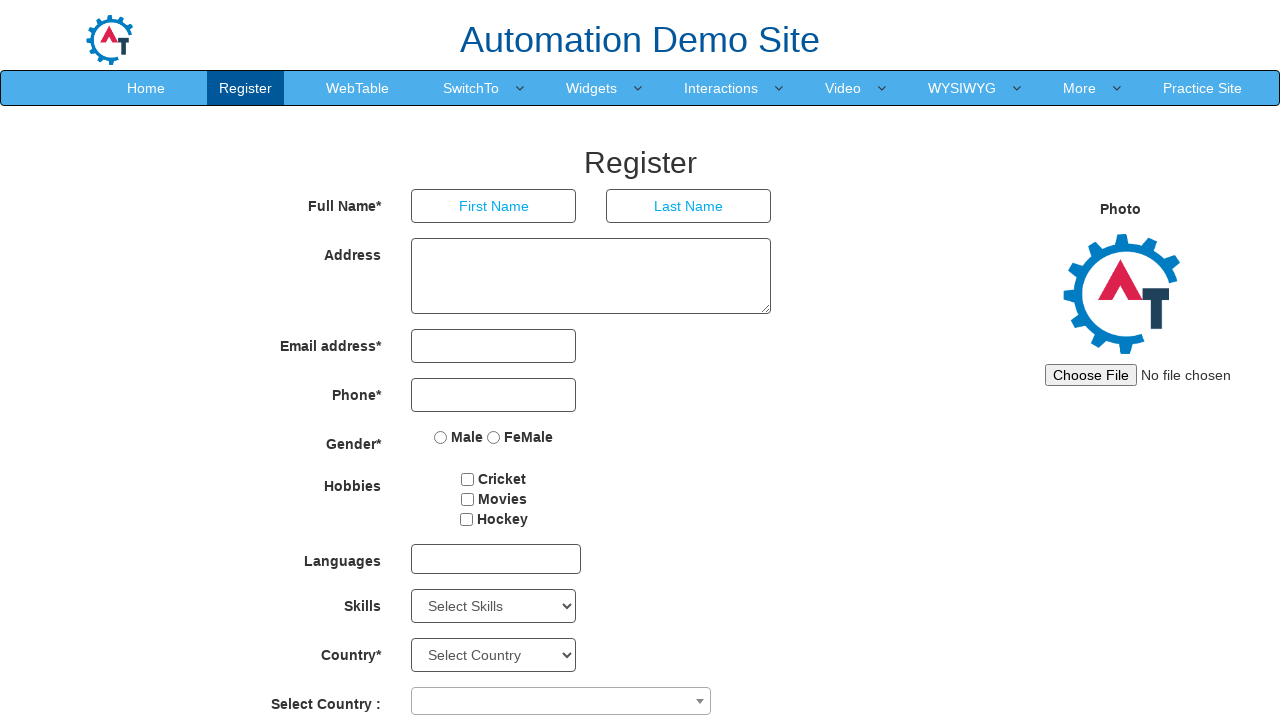

Clicked combobox to open non-searchable dynamic dropdown at (561, 701) on span[role="combobox"]
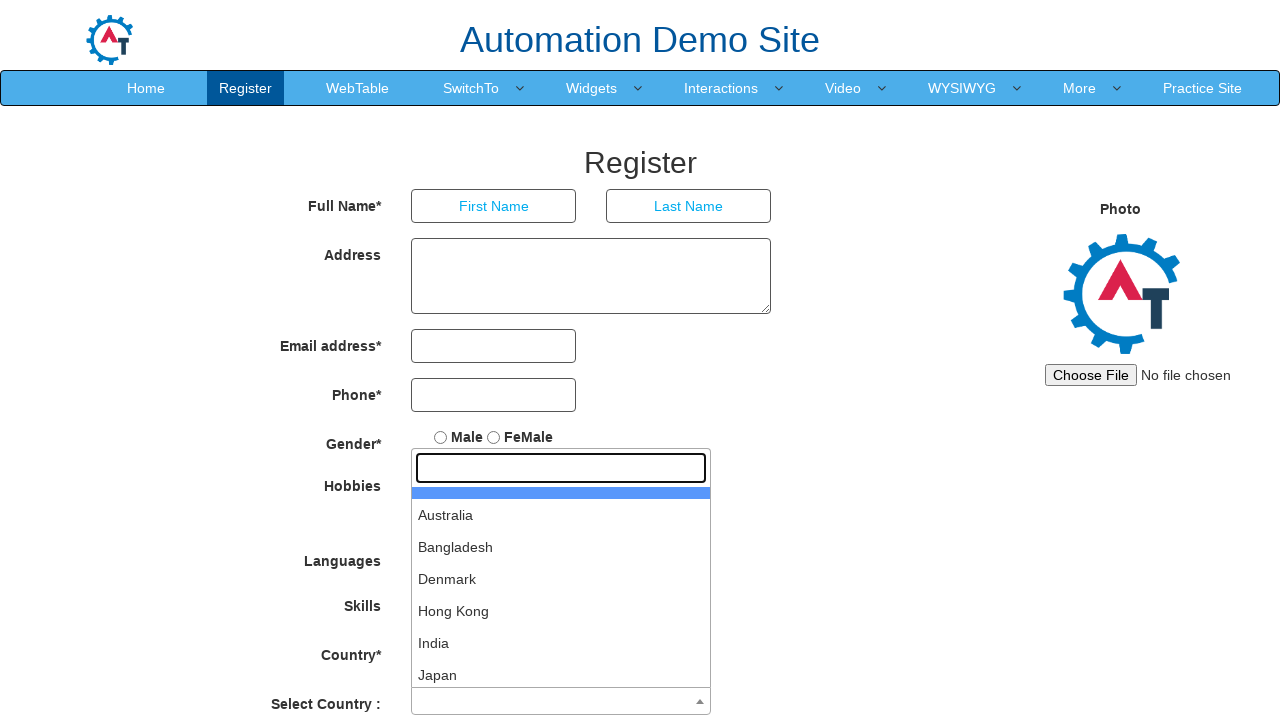

Selected 'India' option from dropdown at (561, 643) on ul#select2-country-results >> li >> internal:has-text="India"i
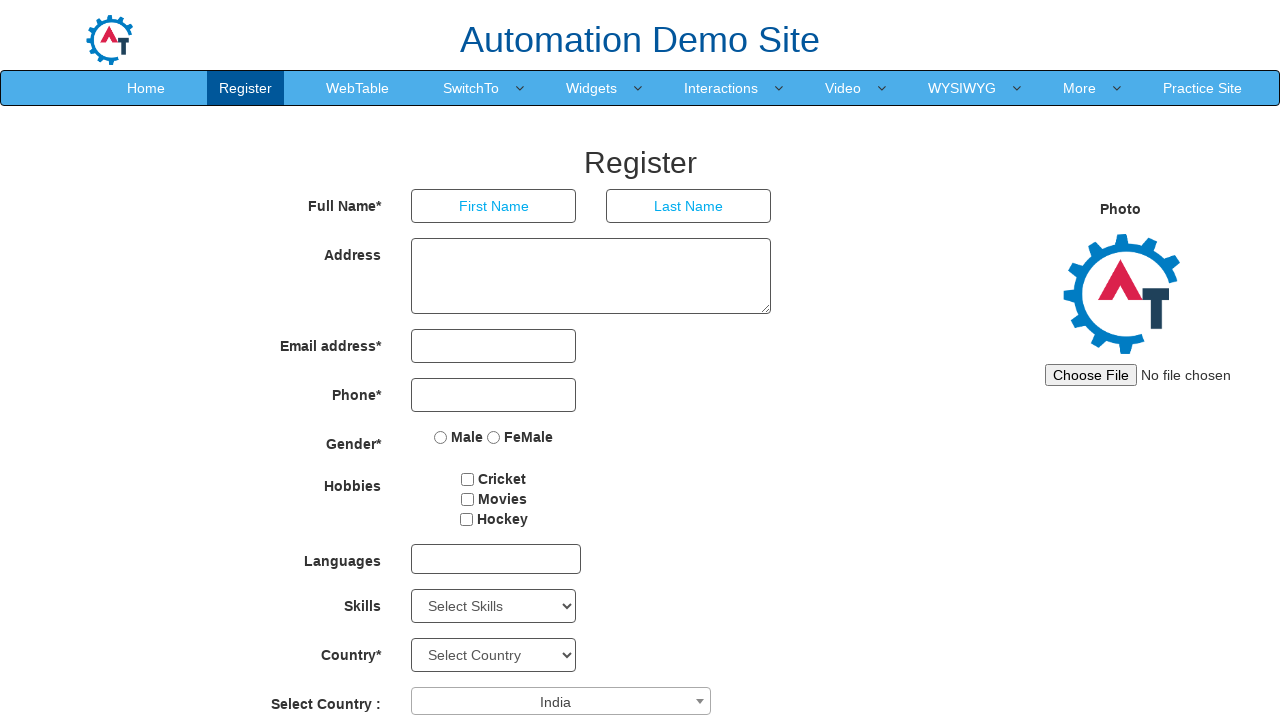

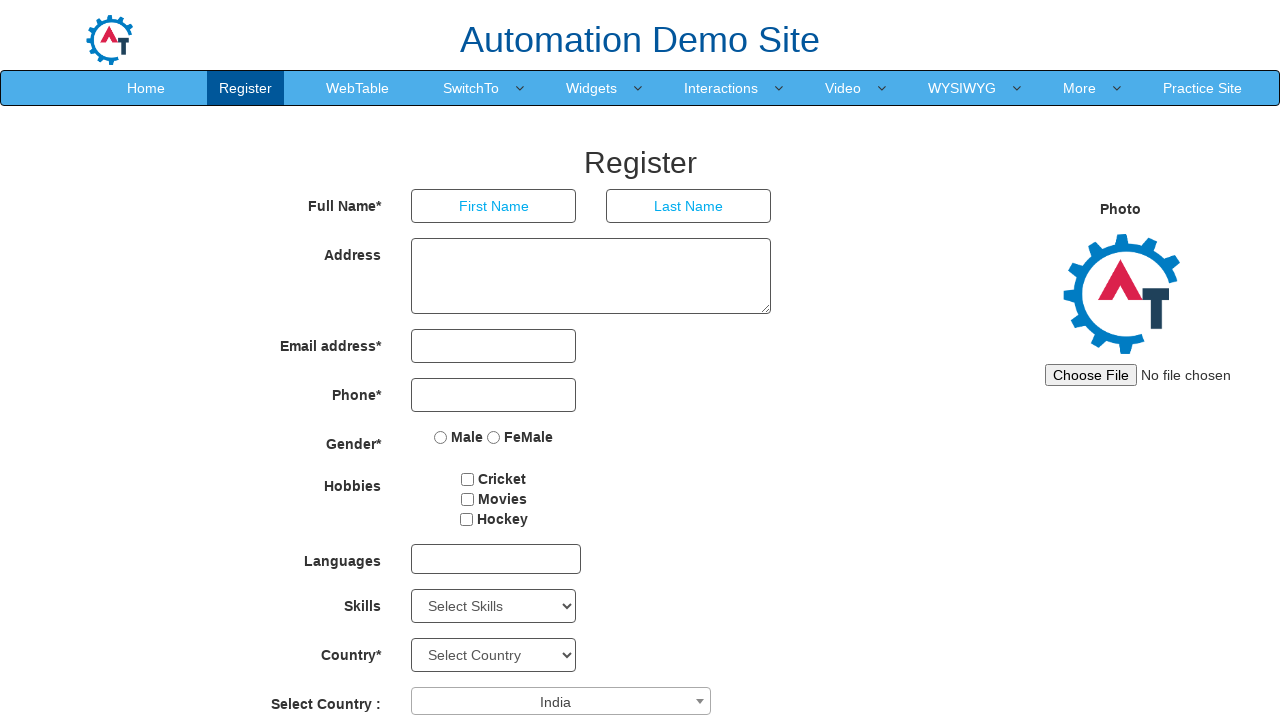